Tests clicking a JavaScript confirm dialog and dismissing it, then verifies the result shows 'Cancel' was clicked

Starting URL: https://the-internet.herokuapp.com/javascript_alerts

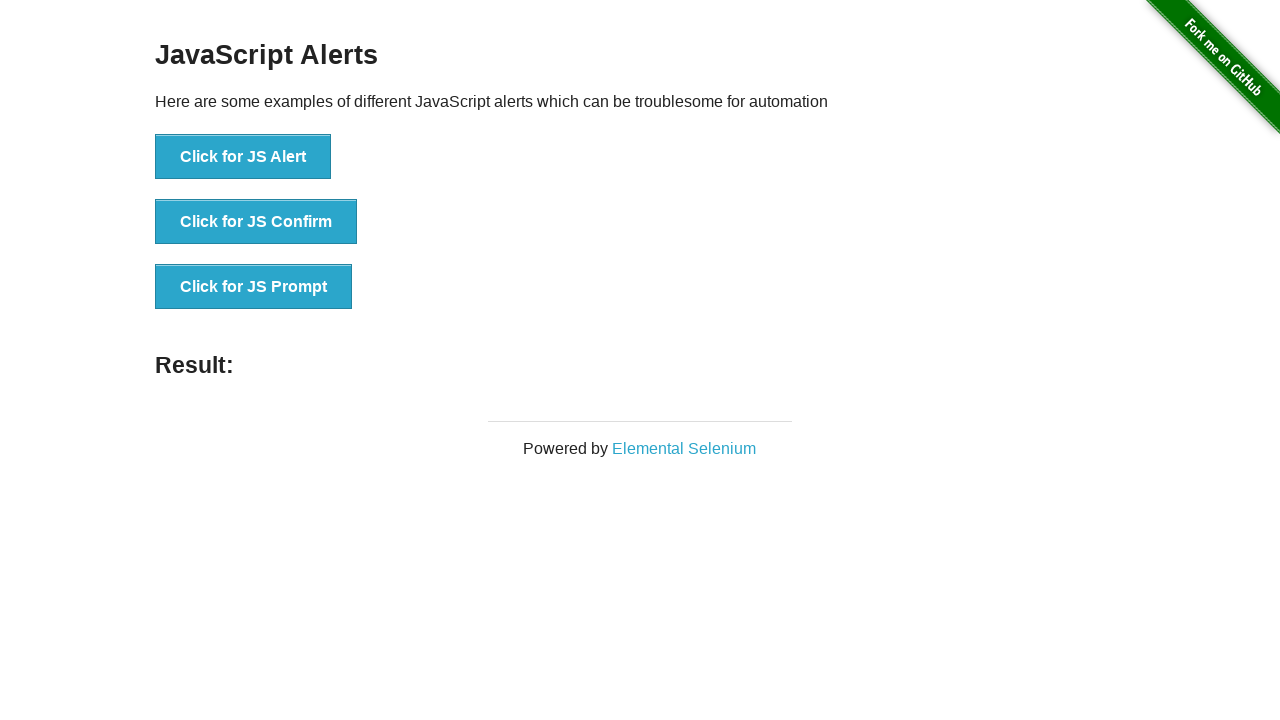

Set up dialog handler to dismiss confirm dialogs
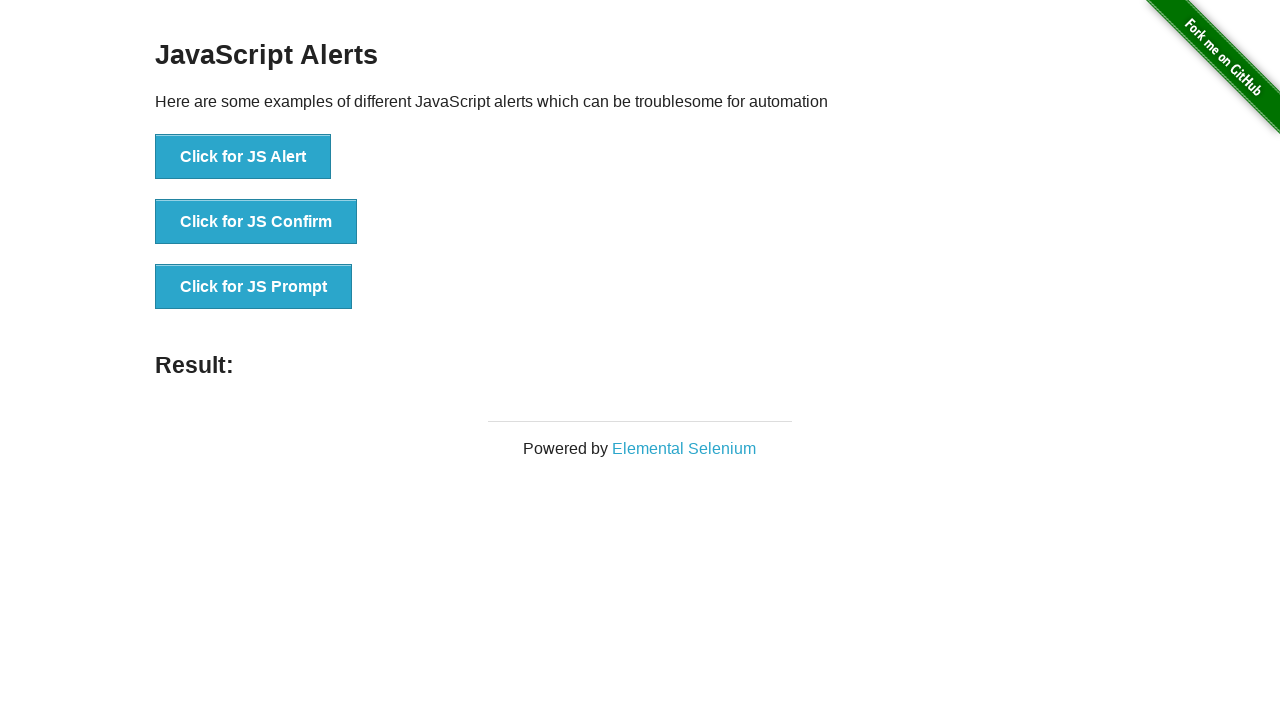

Clicked the JavaScript confirm button at (256, 222) on xpath=//*[@onclick='jsConfirm()']
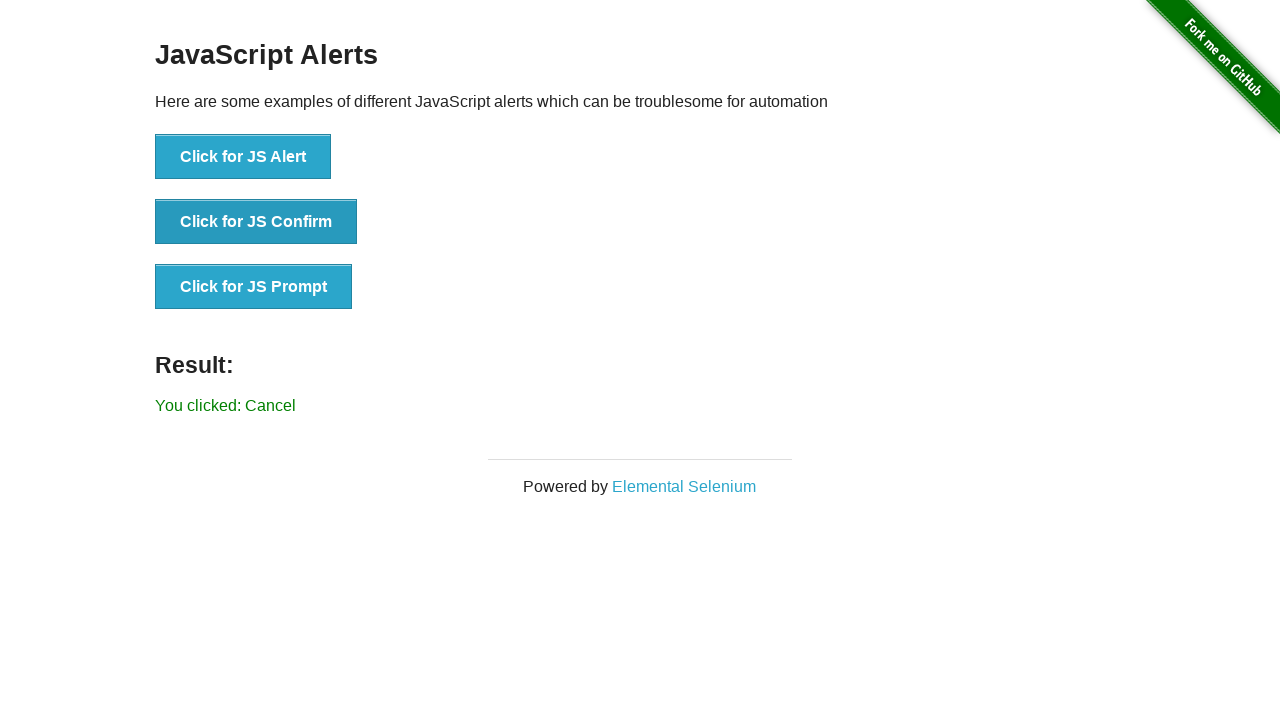

Result element loaded after dismissing confirm dialog
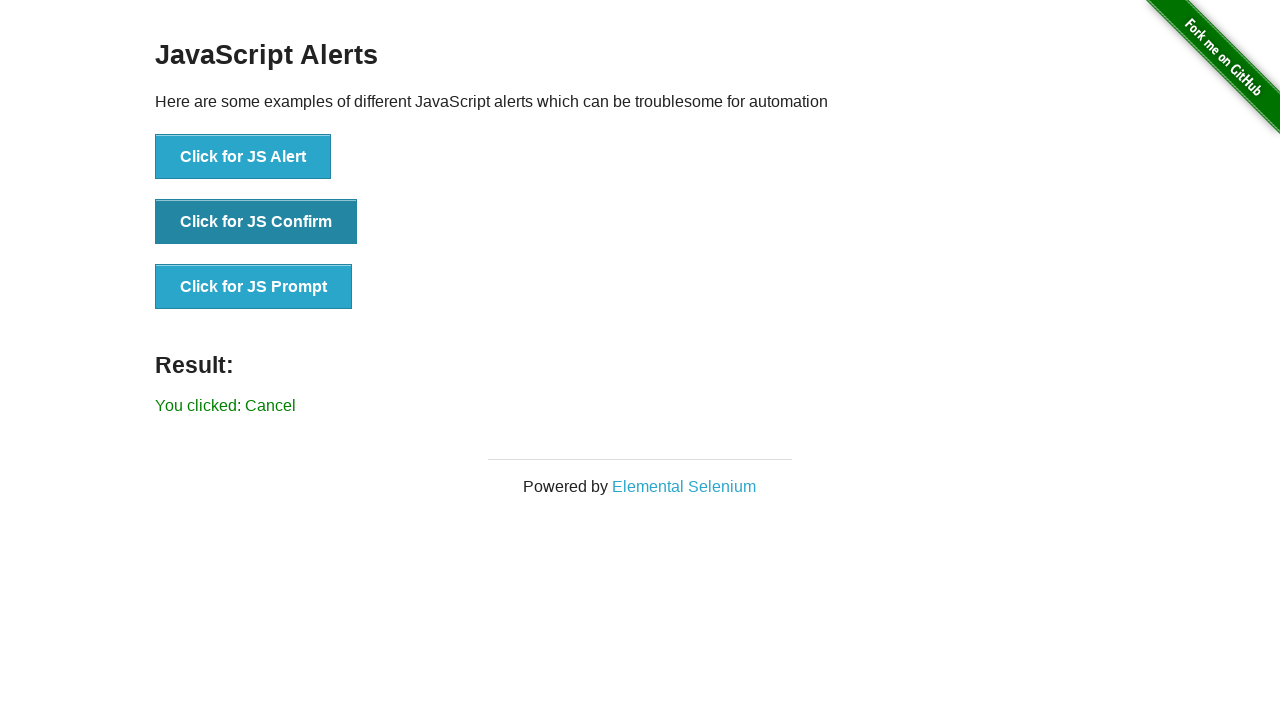

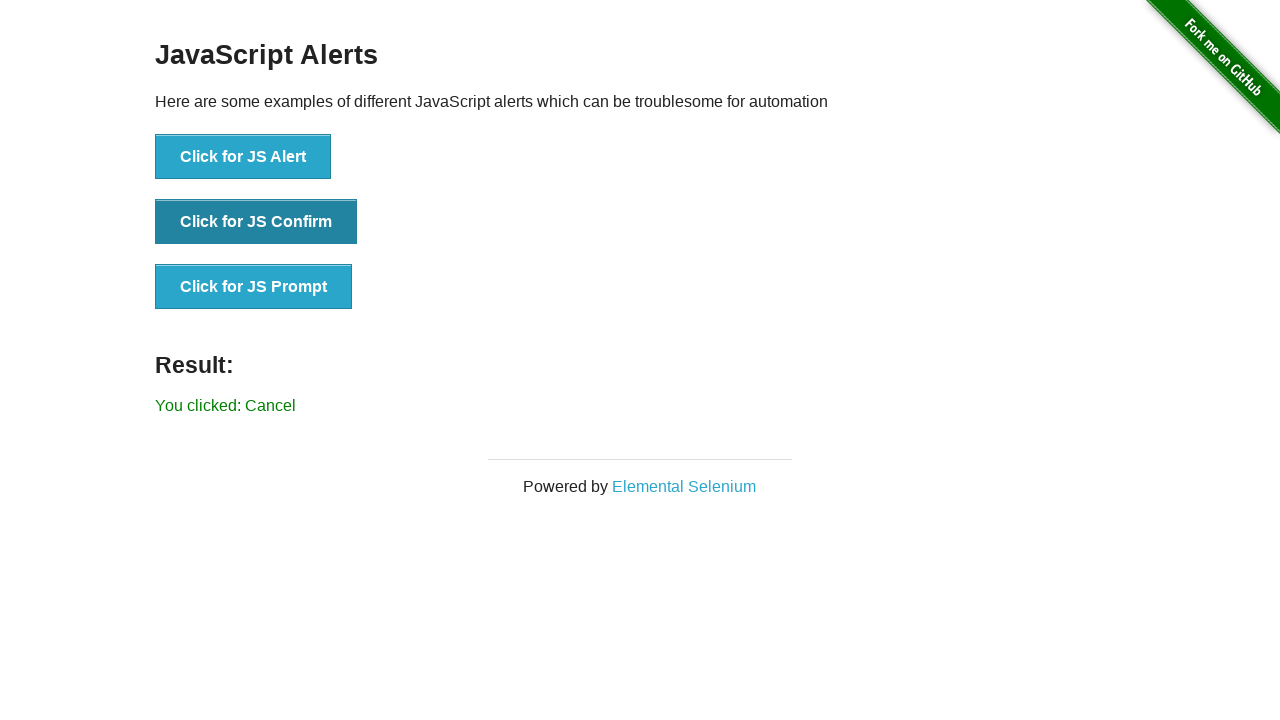